Tests the Status Codes page by clicking on the 500 status code link and verifying the resulting page.

Starting URL: https://the-internet.herokuapp.com/

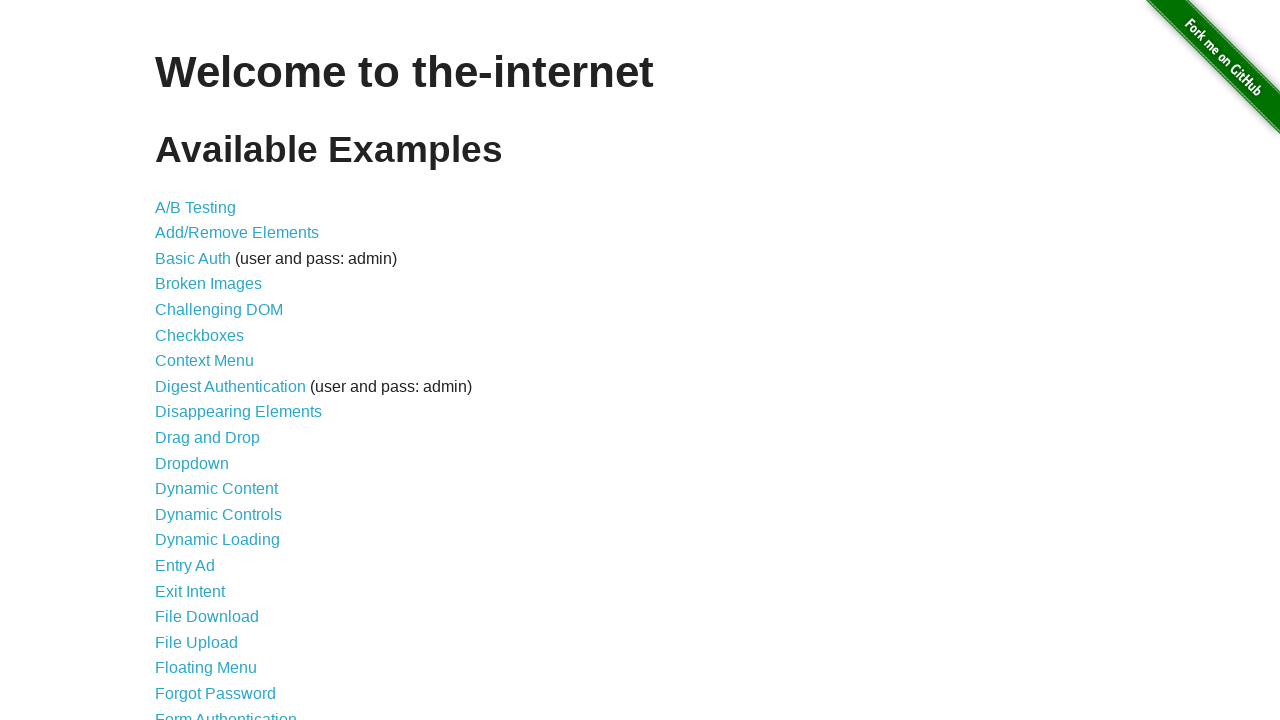

Clicked on Status Codes link at (203, 600) on xpath=//a[@href='/status_codes']
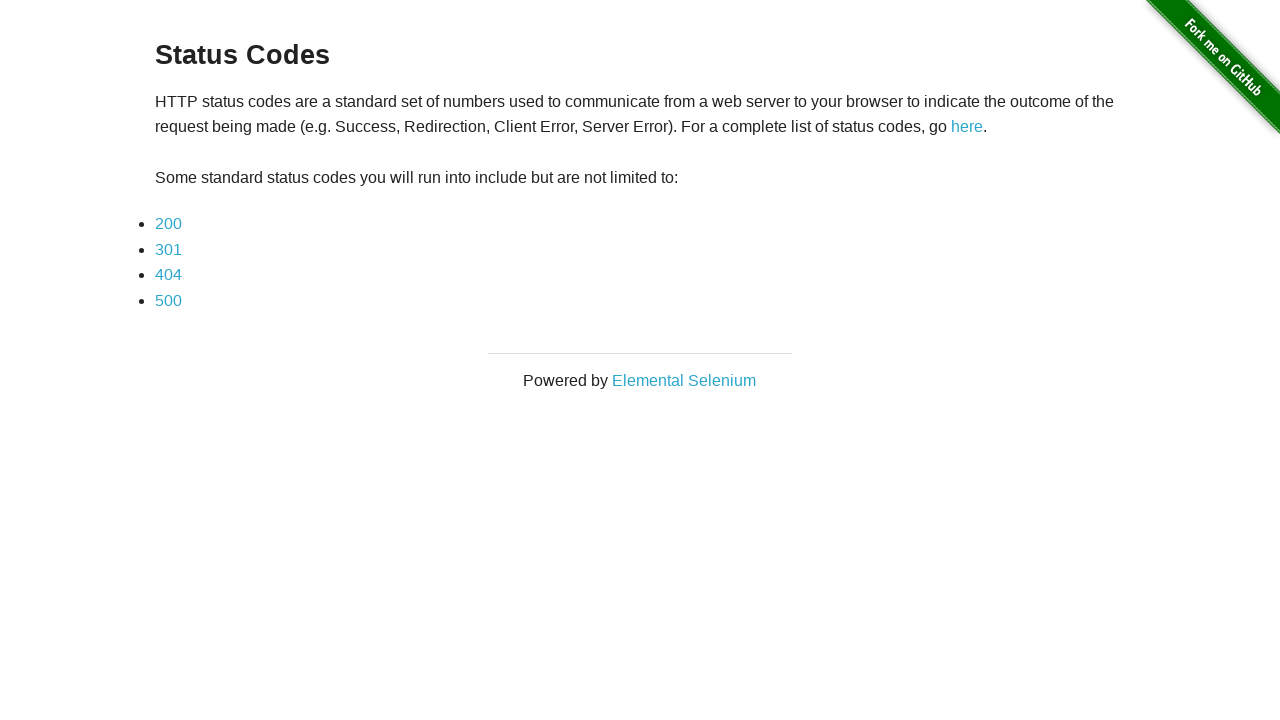

Clicked on 500 status code link at (168, 300) on xpath=//a[contains(text(), '500')]
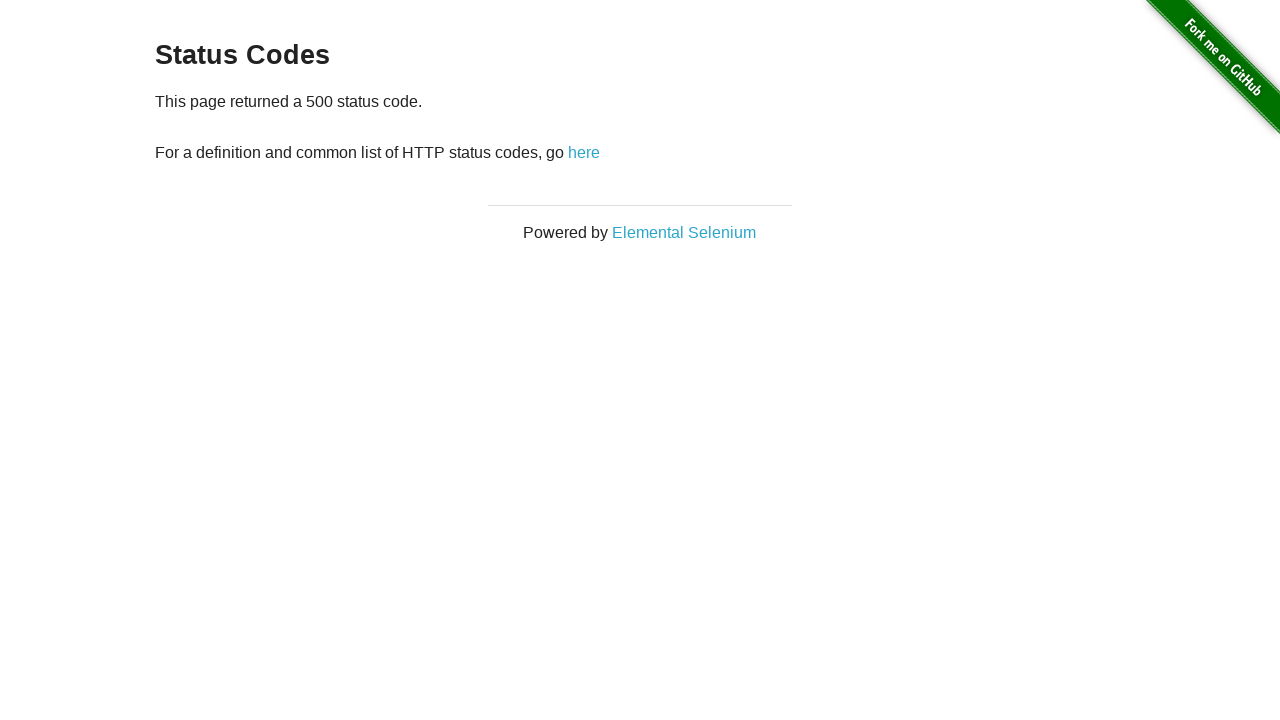

Status page loaded with example content
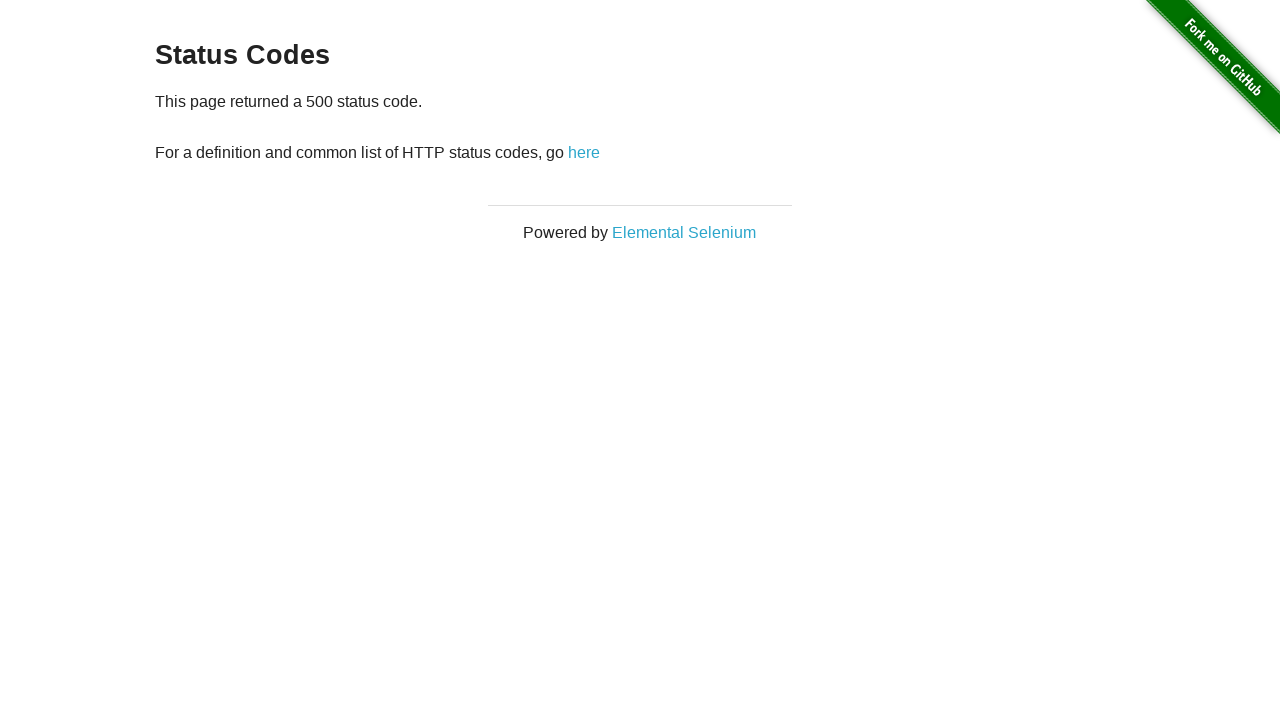

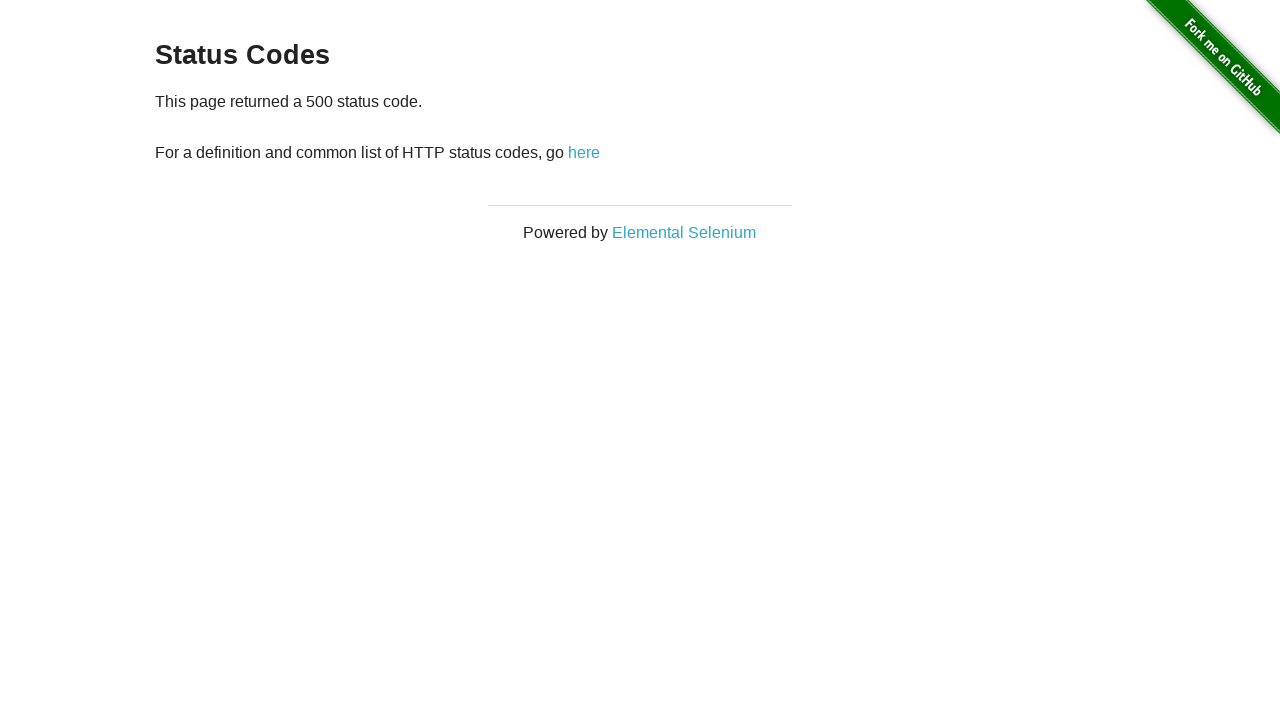